Tests pagination functionality by clicking on a page number and verifying that the content updates after the page change.

Starting URL: https://pagination.js.org

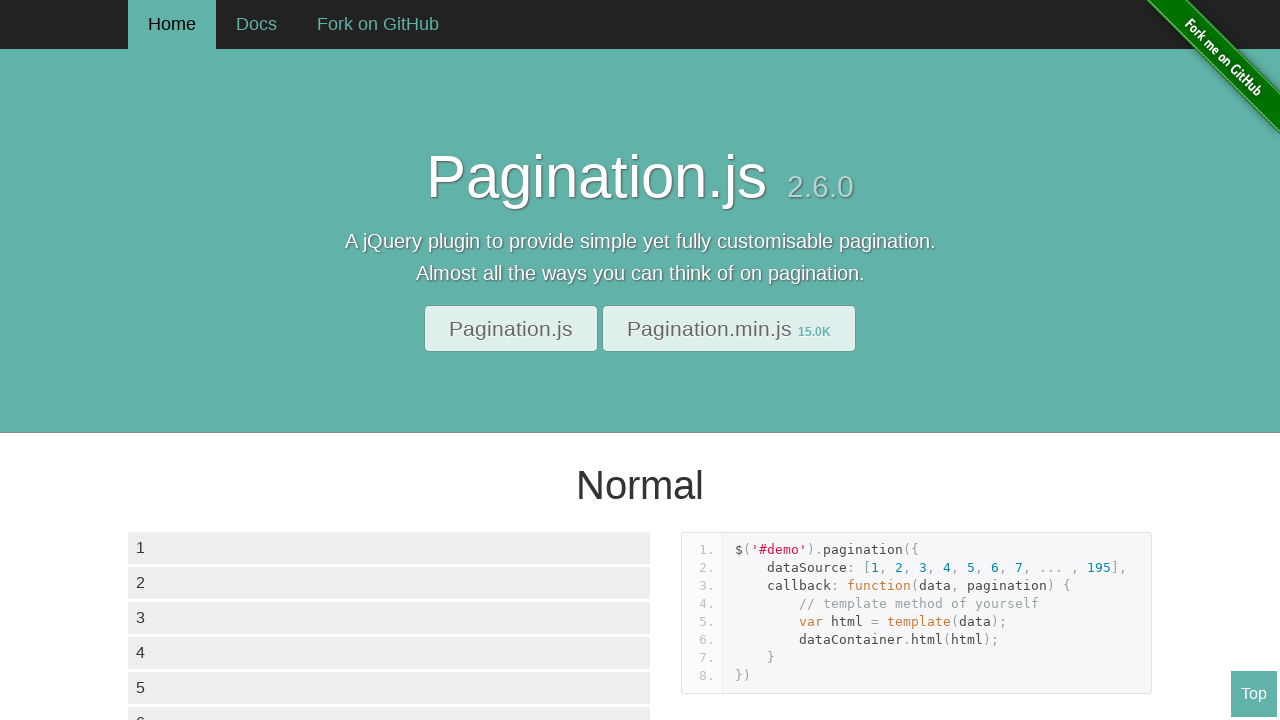

Waited for data container list items to load
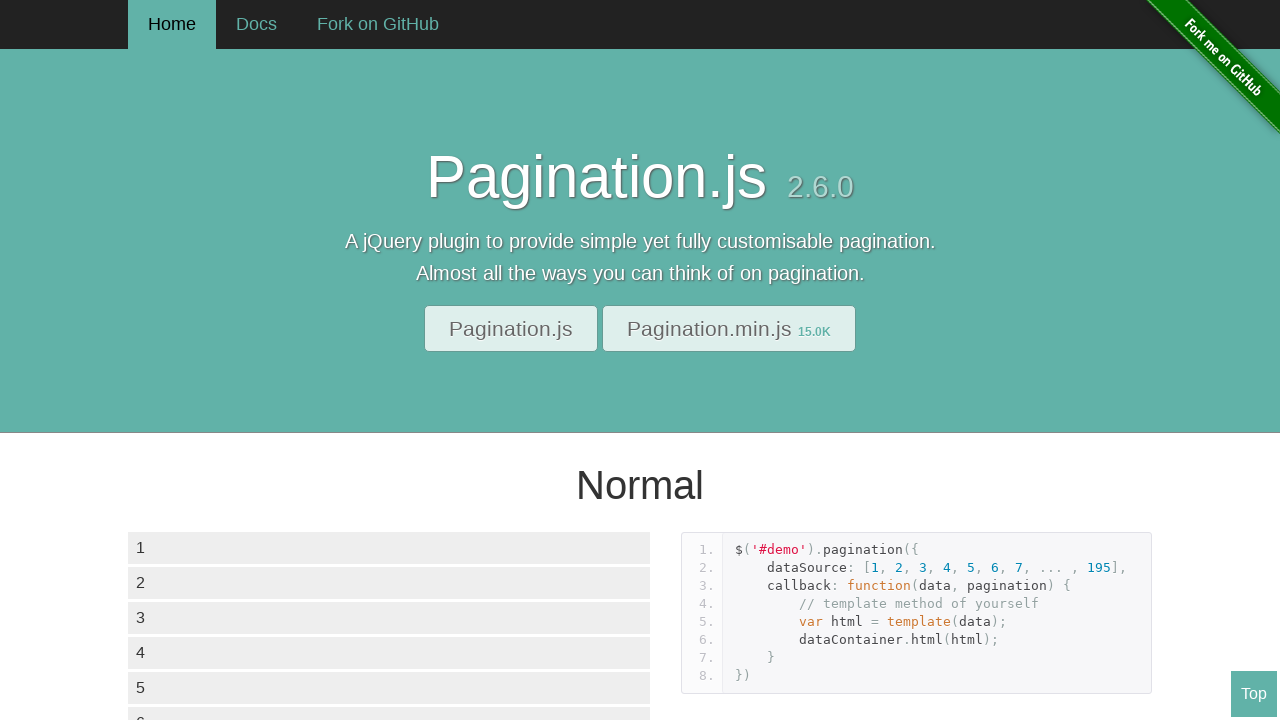

Verified initial list items exist
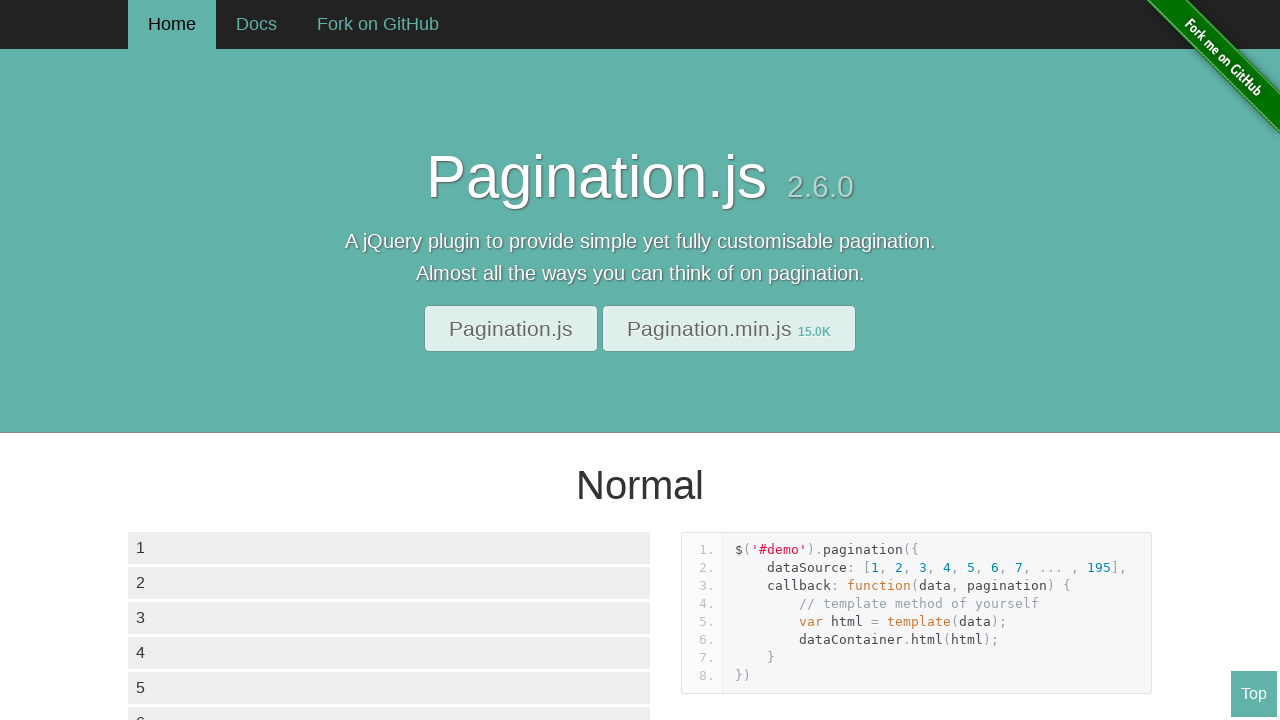

Waited for pagination controls to become visible
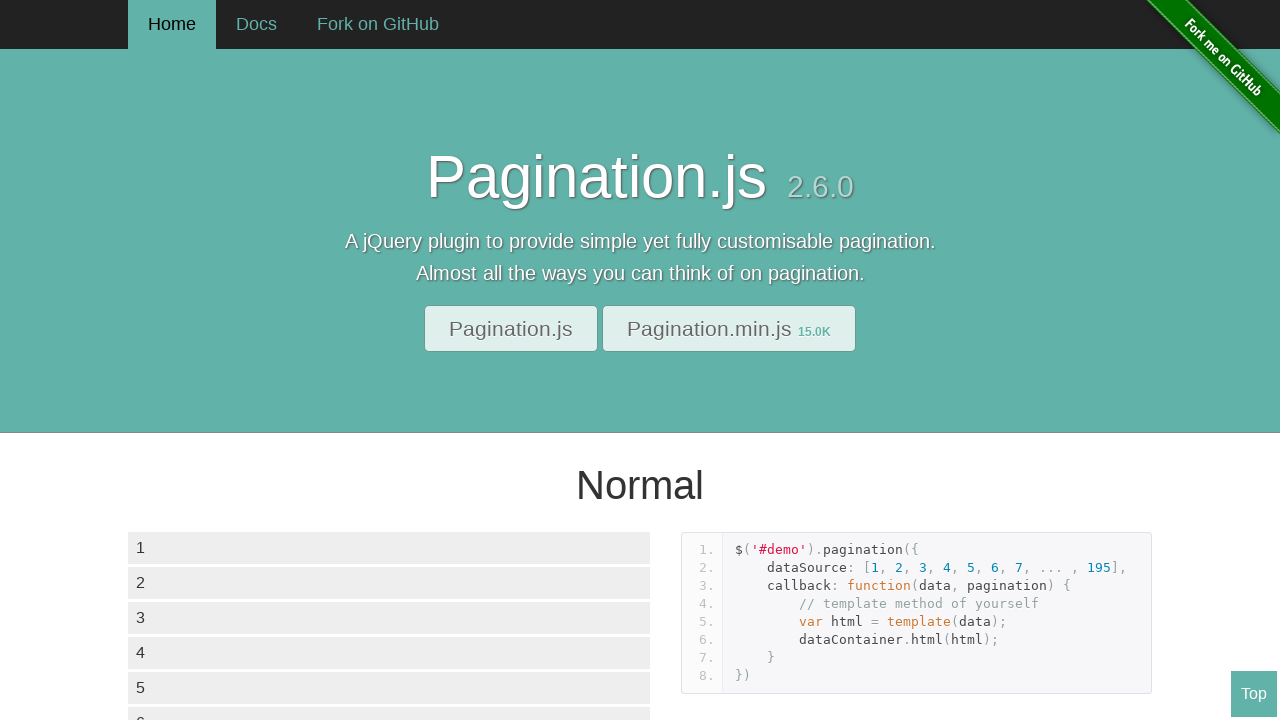

Clicked on page 3 in pagination controls at (204, 360) on div.paginationjs-pages ul li >> nth=2
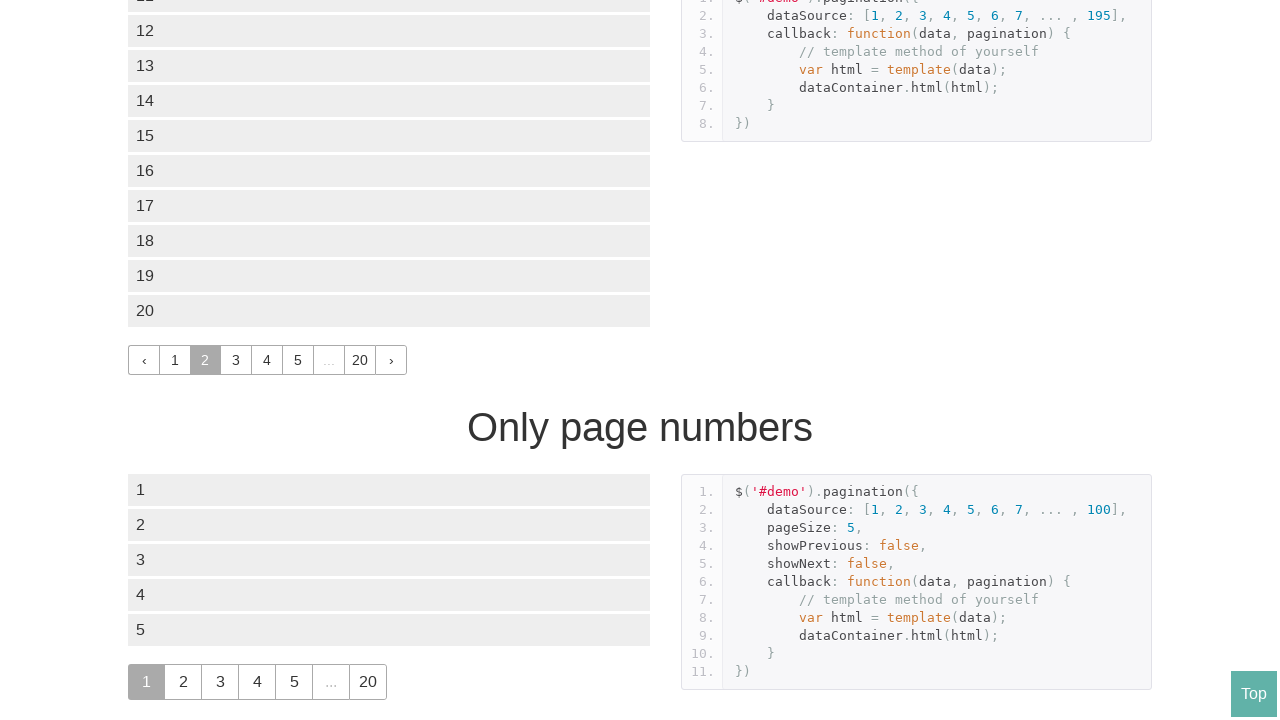

Waited 500ms for page content to refresh
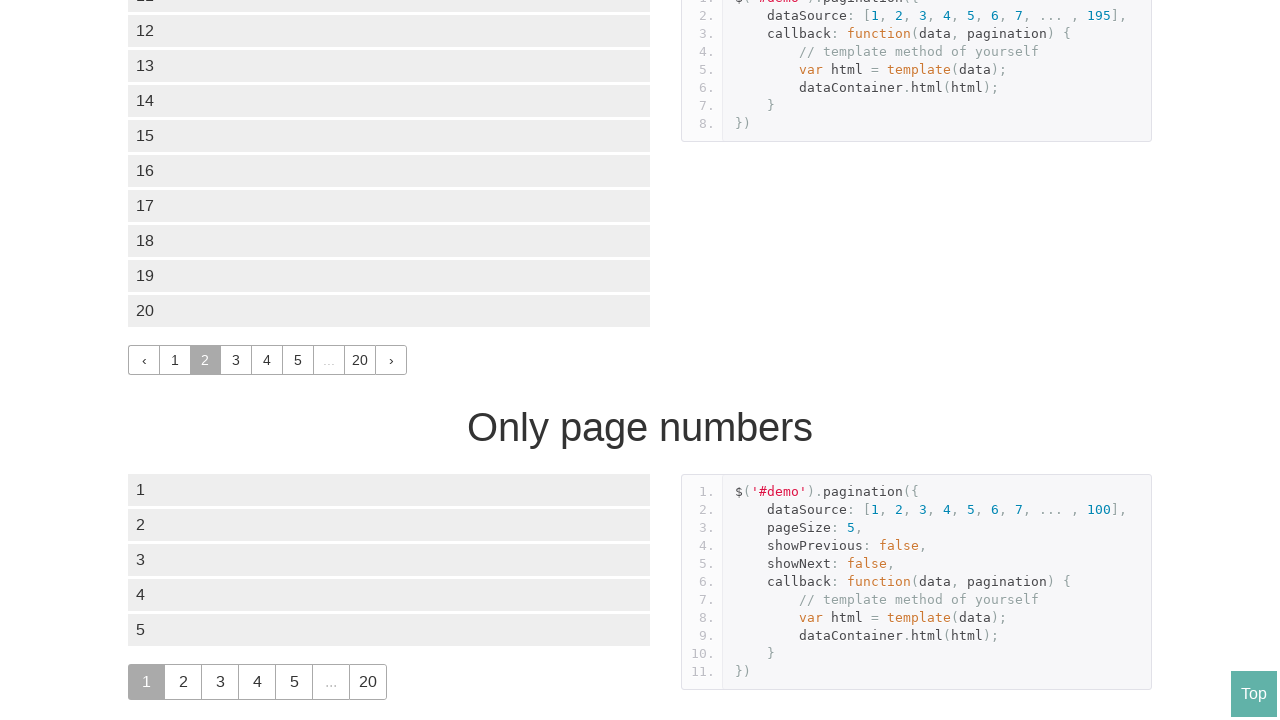

Verified new page content has loaded after pagination
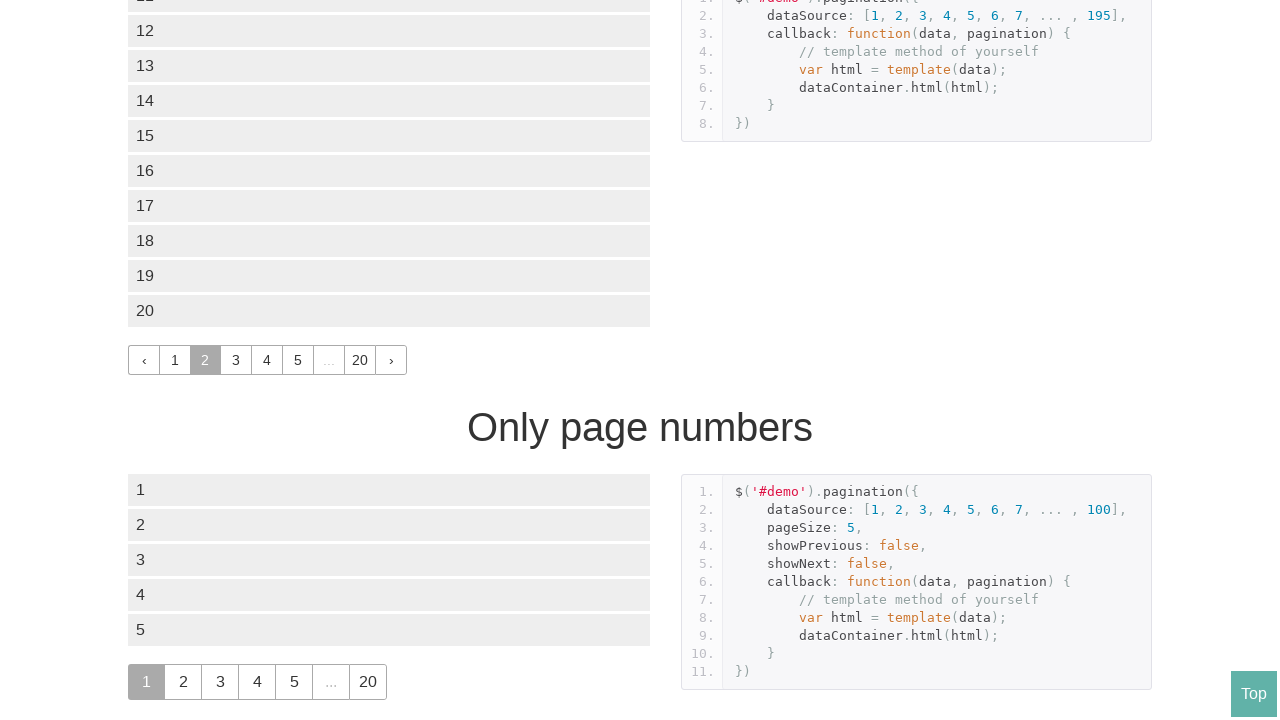

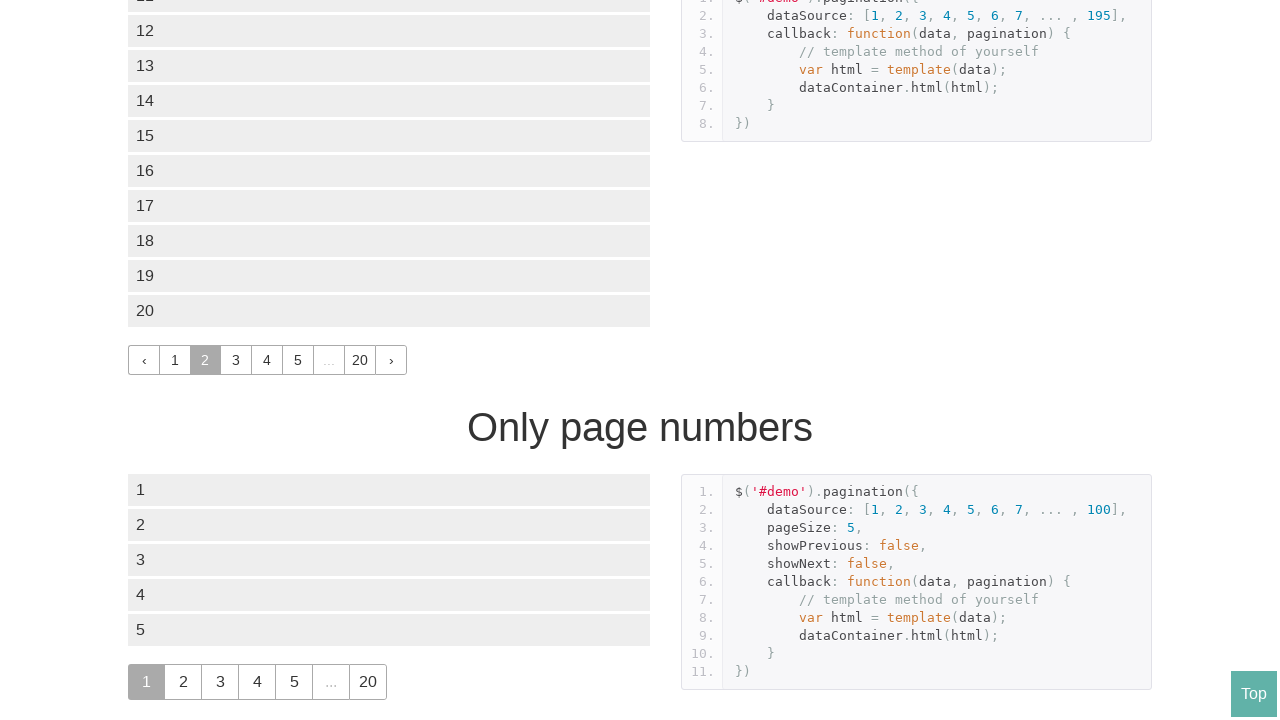